Tests character deletion functionality by entering a full name, clicking enter, then repeatedly clicking the delete button to remove each character, and verifying that "Deleted" message appears when all characters are removed.

Starting URL: https://claruswaysda.github.io/deleteChars.html

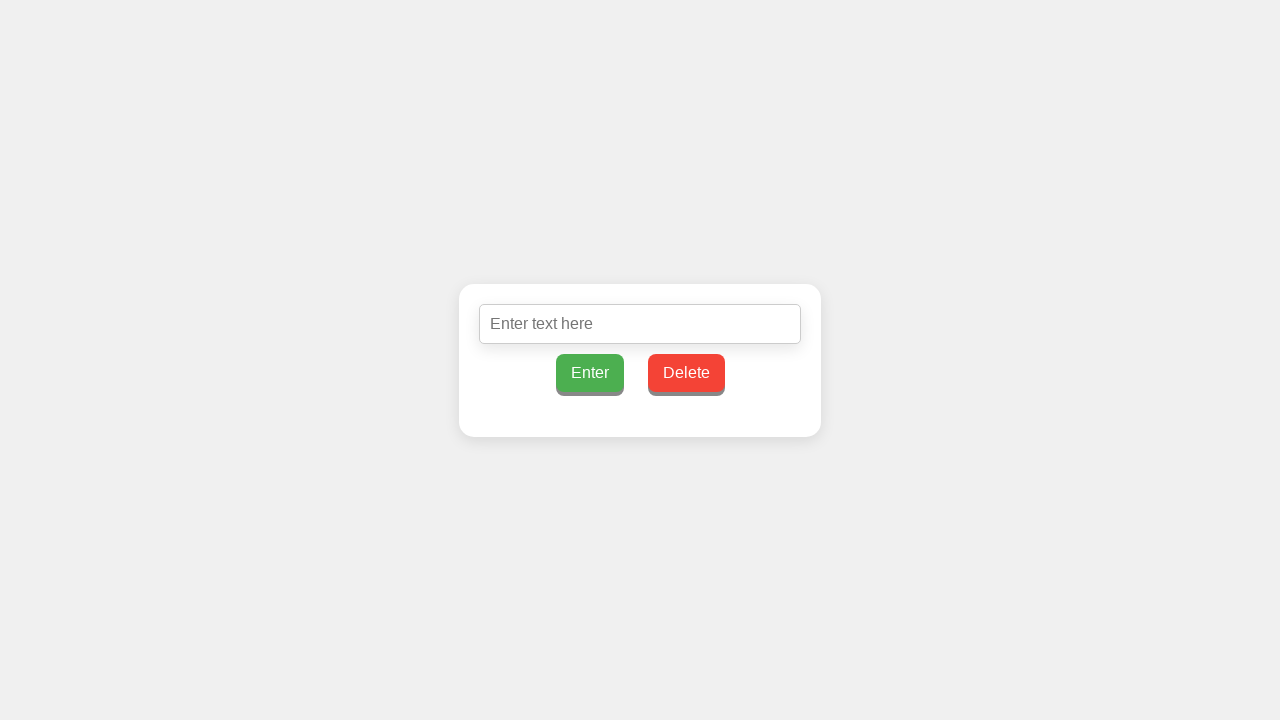

Filled text field with 'John Doe' on input[type='text']
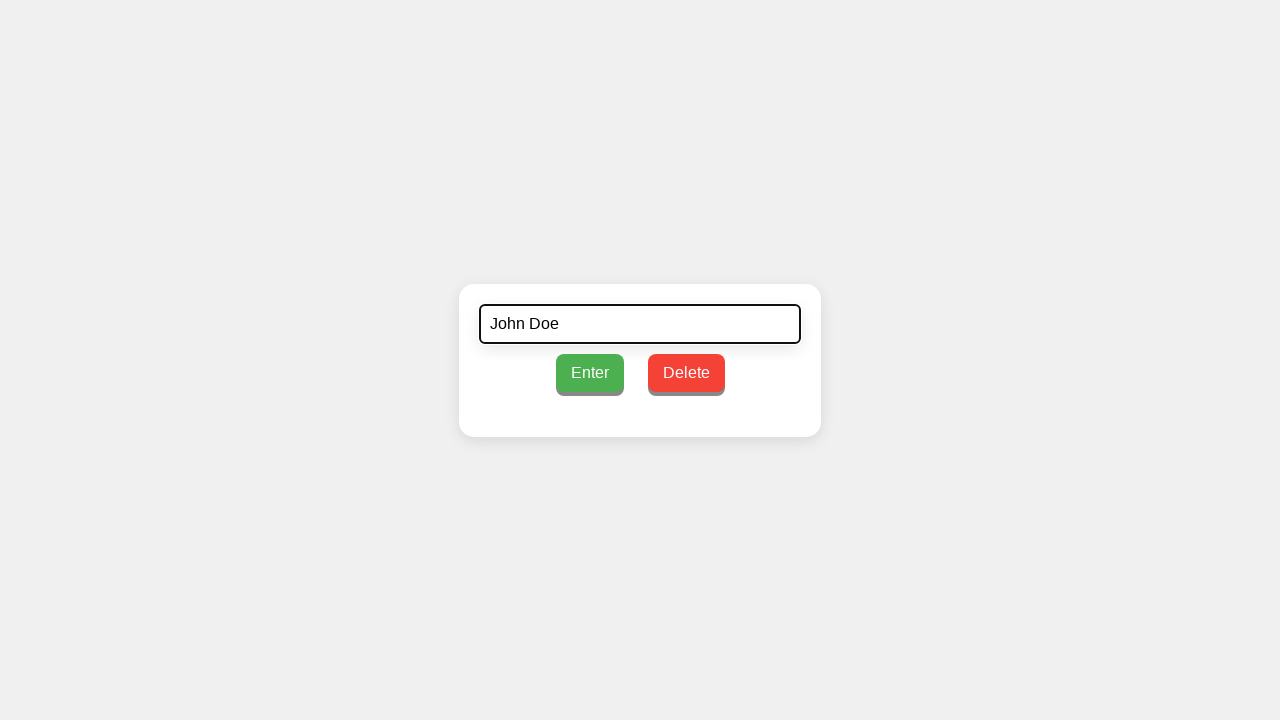

Clicked enter button to submit the name at (590, 372) on #enterButton
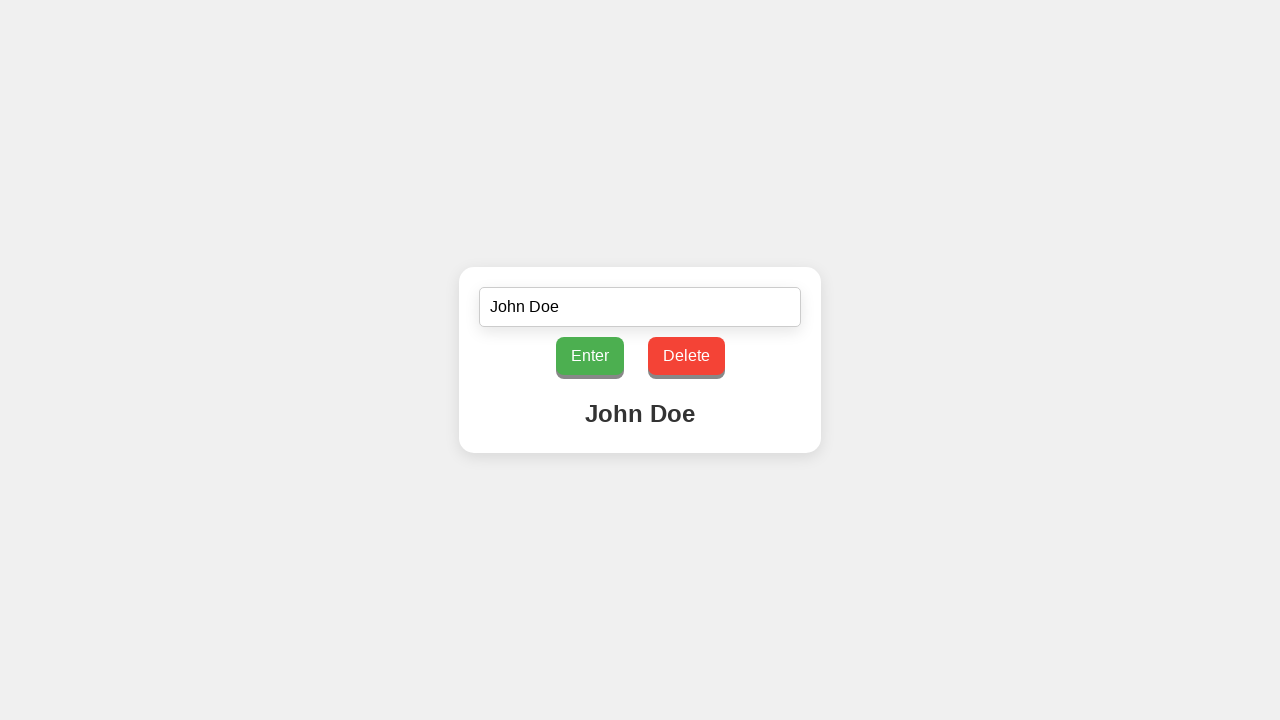

Clicked delete button (character 1 of 8) at (686, 356) on #deleteButton
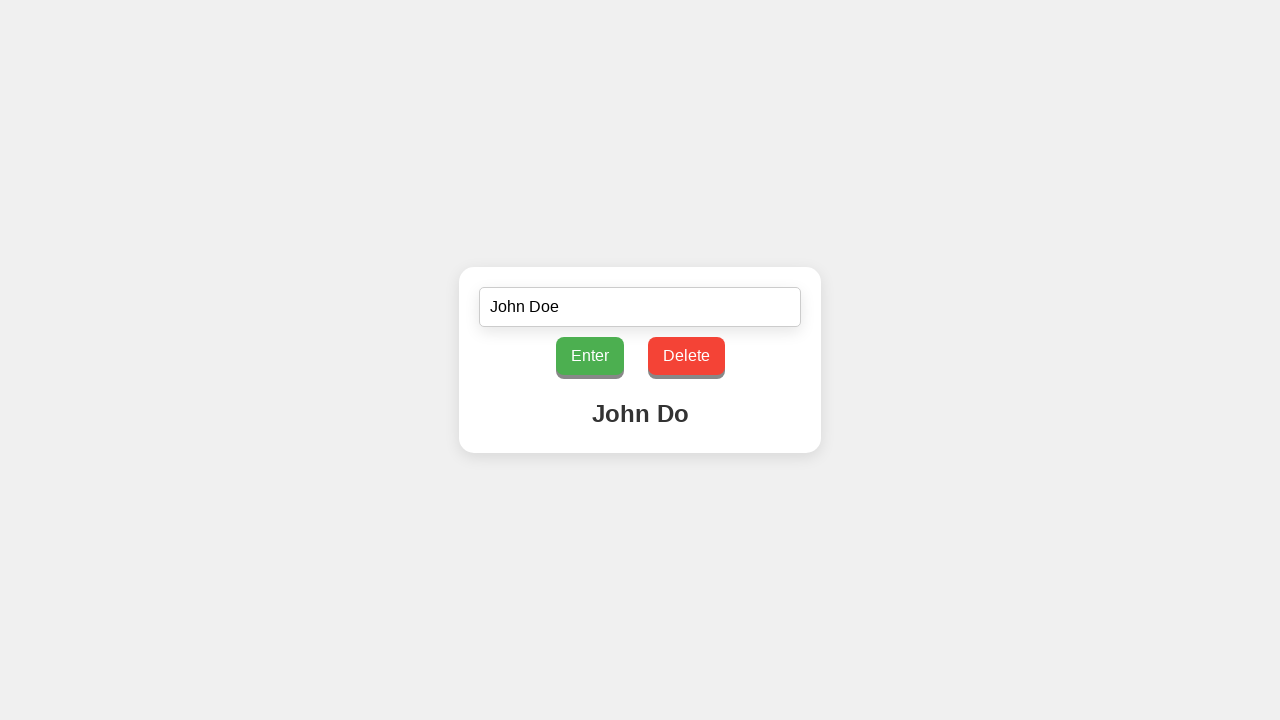

Clicked delete button (character 2 of 8) at (686, 356) on #deleteButton
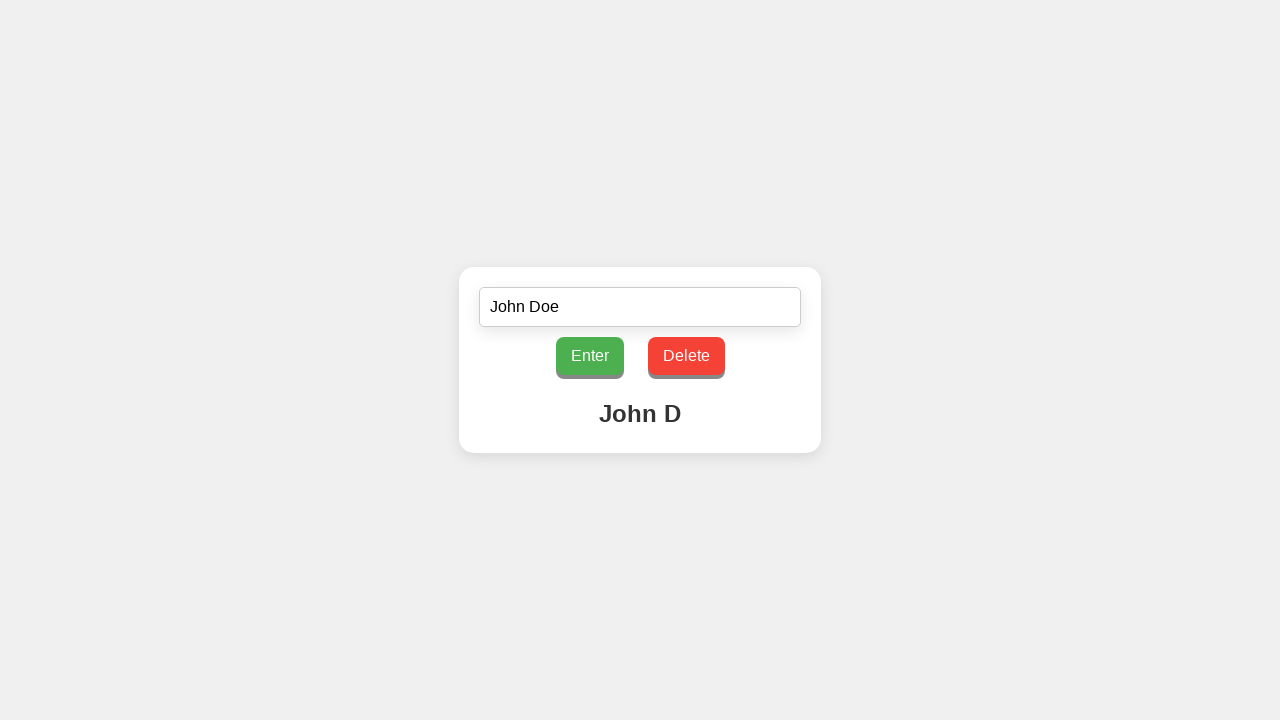

Clicked delete button (character 3 of 8) at (686, 356) on #deleteButton
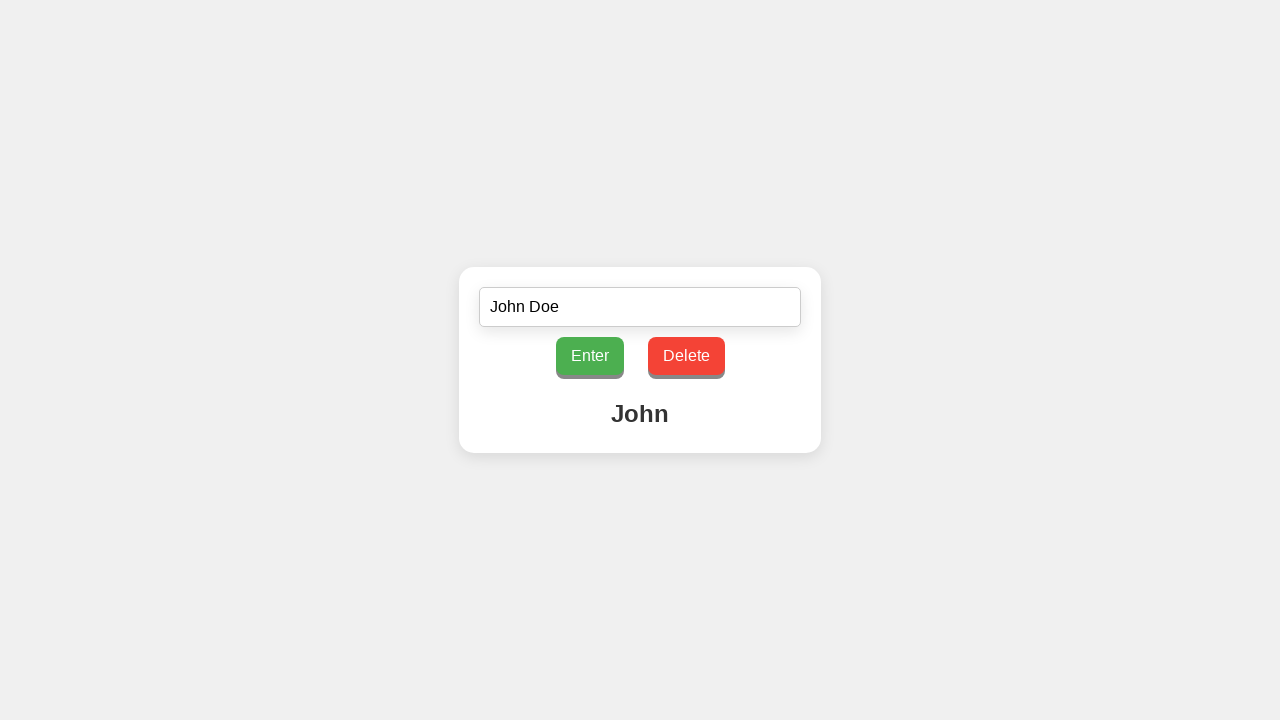

Clicked delete button (character 4 of 8) at (686, 356) on #deleteButton
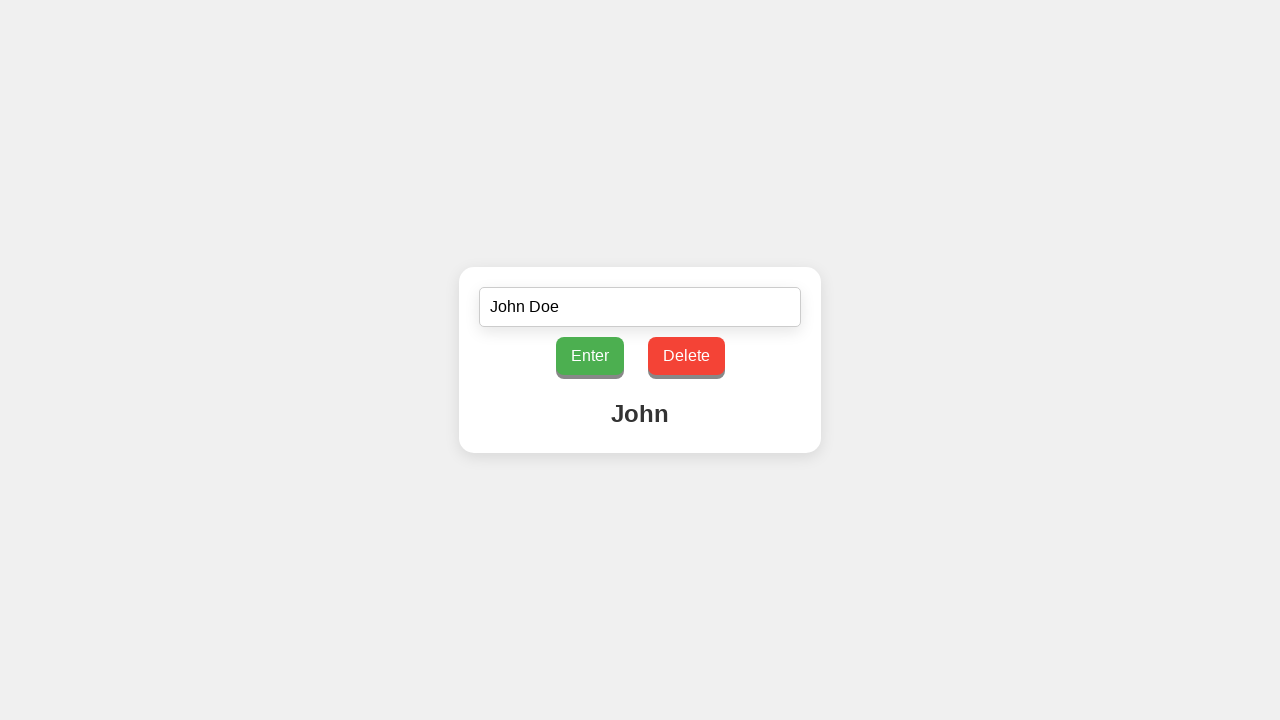

Clicked delete button (character 5 of 8) at (686, 356) on #deleteButton
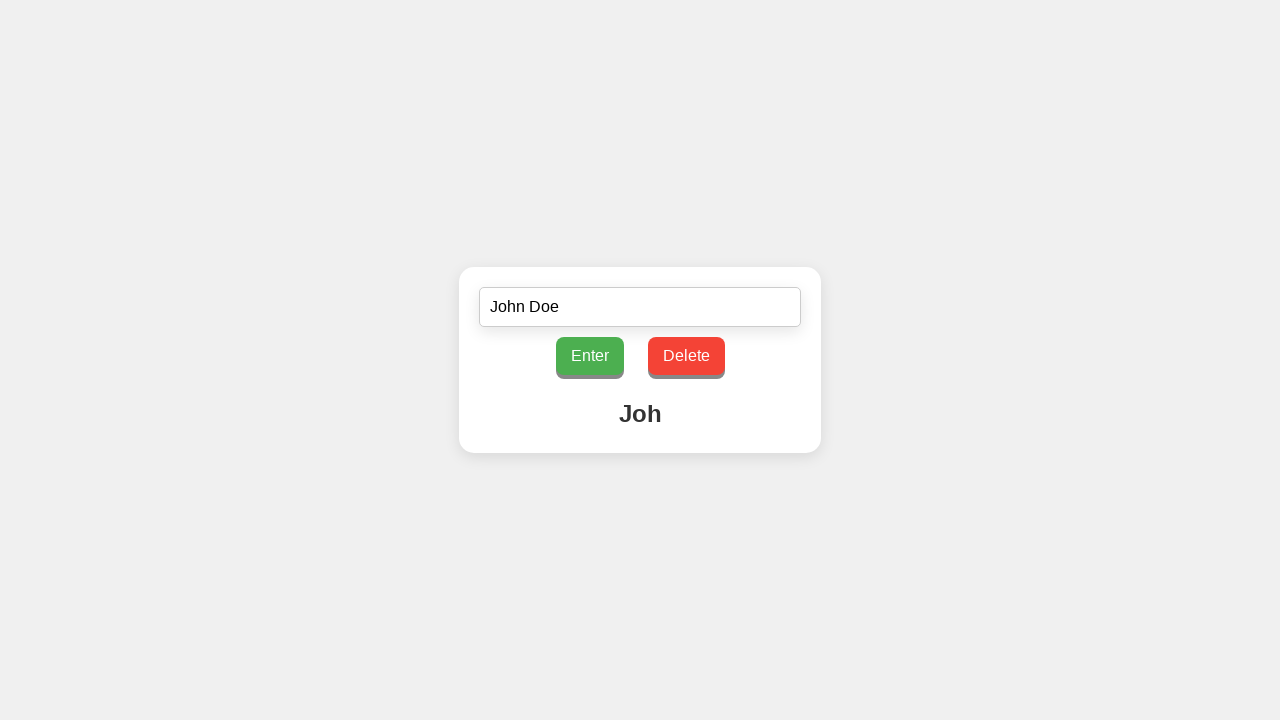

Clicked delete button (character 6 of 8) at (686, 356) on #deleteButton
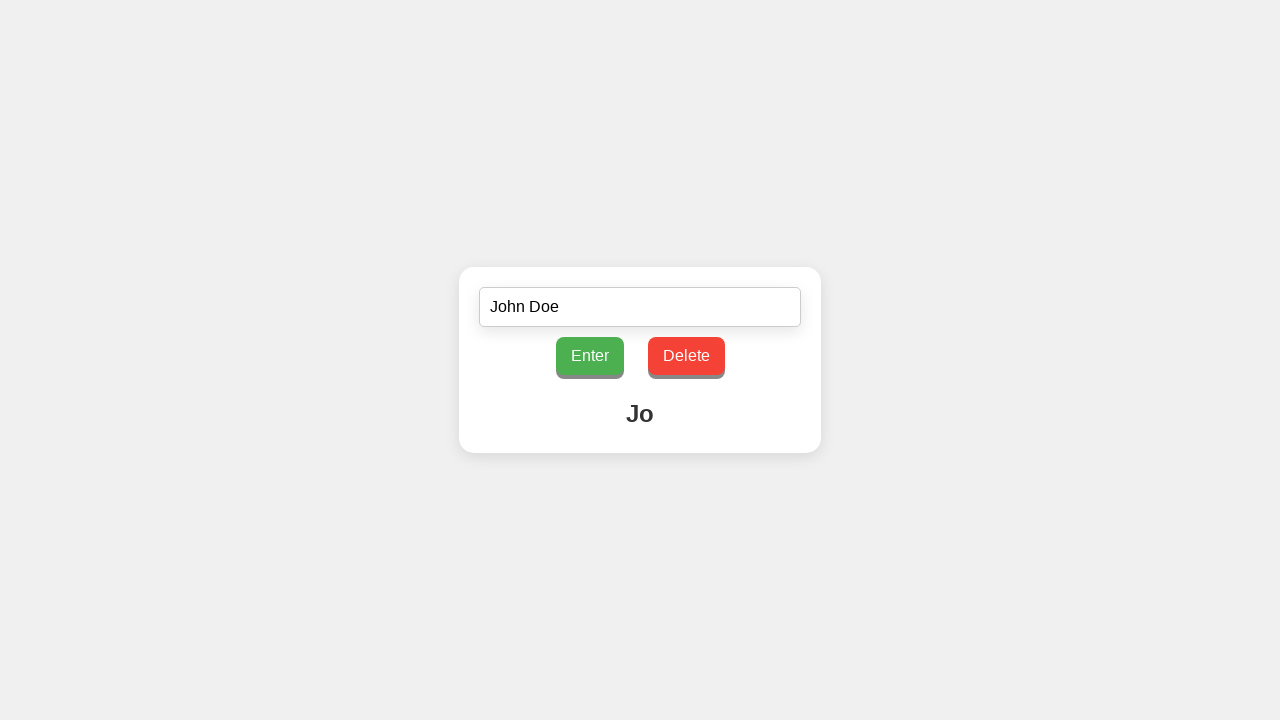

Clicked delete button (character 7 of 8) at (686, 356) on #deleteButton
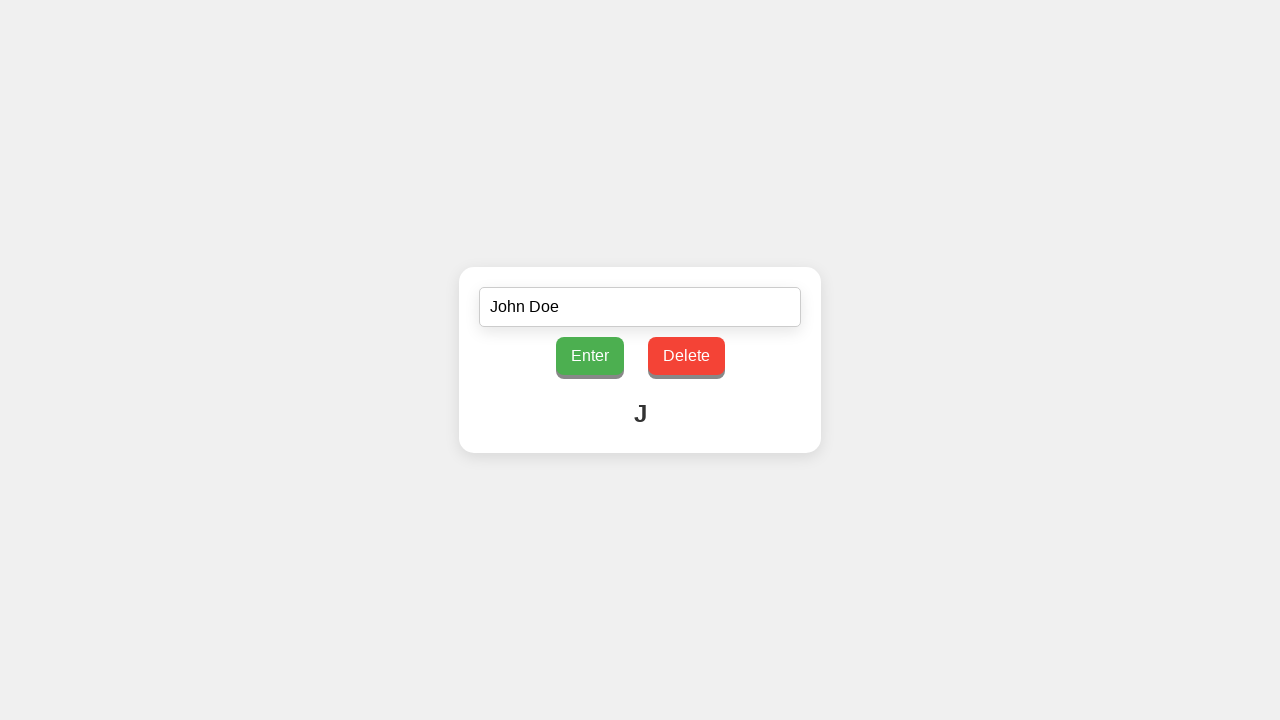

Clicked delete button (character 8 of 8) at (686, 356) on #deleteButton
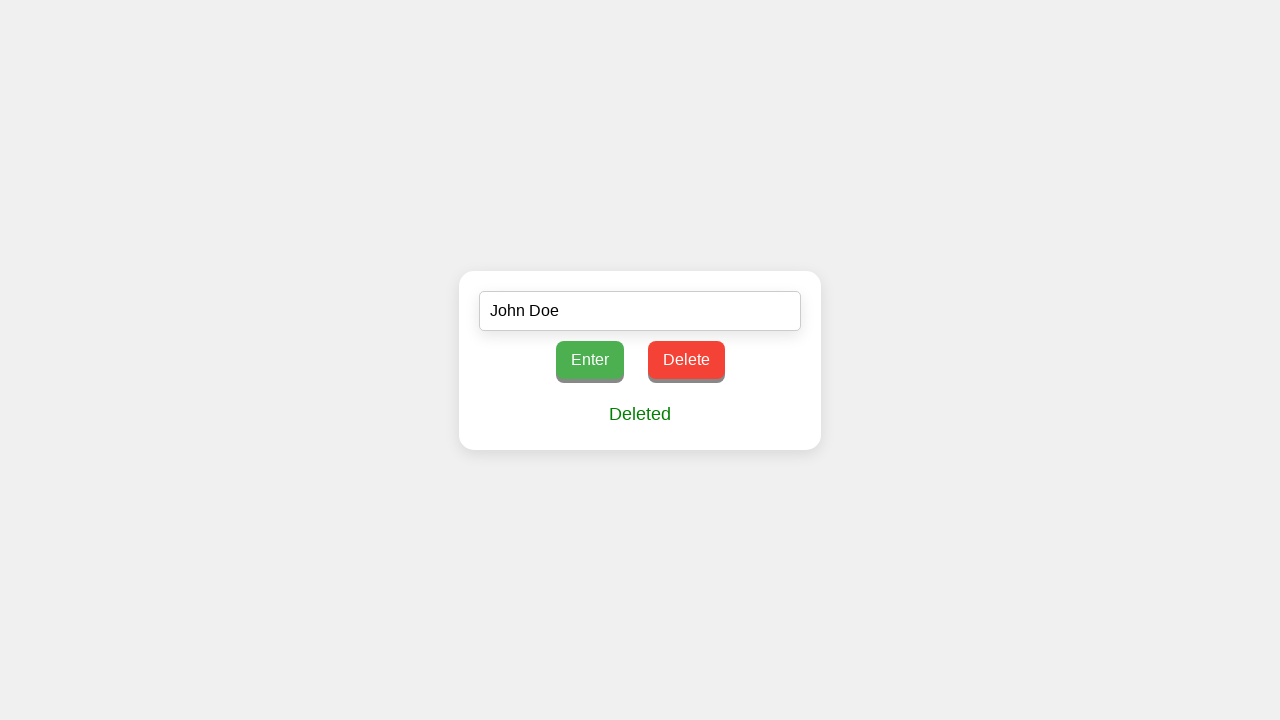

Waited for 'Deleted' message to appear
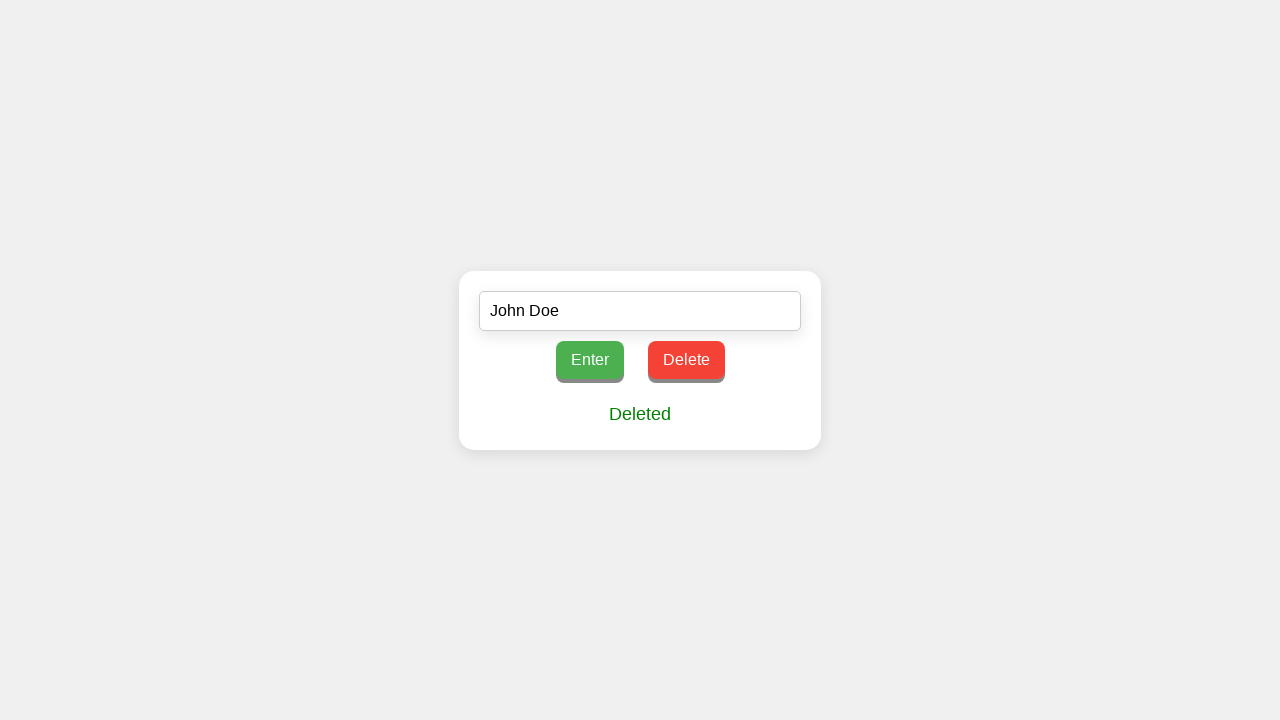

Retrieved 'Deleted' message text: 'Deleted'
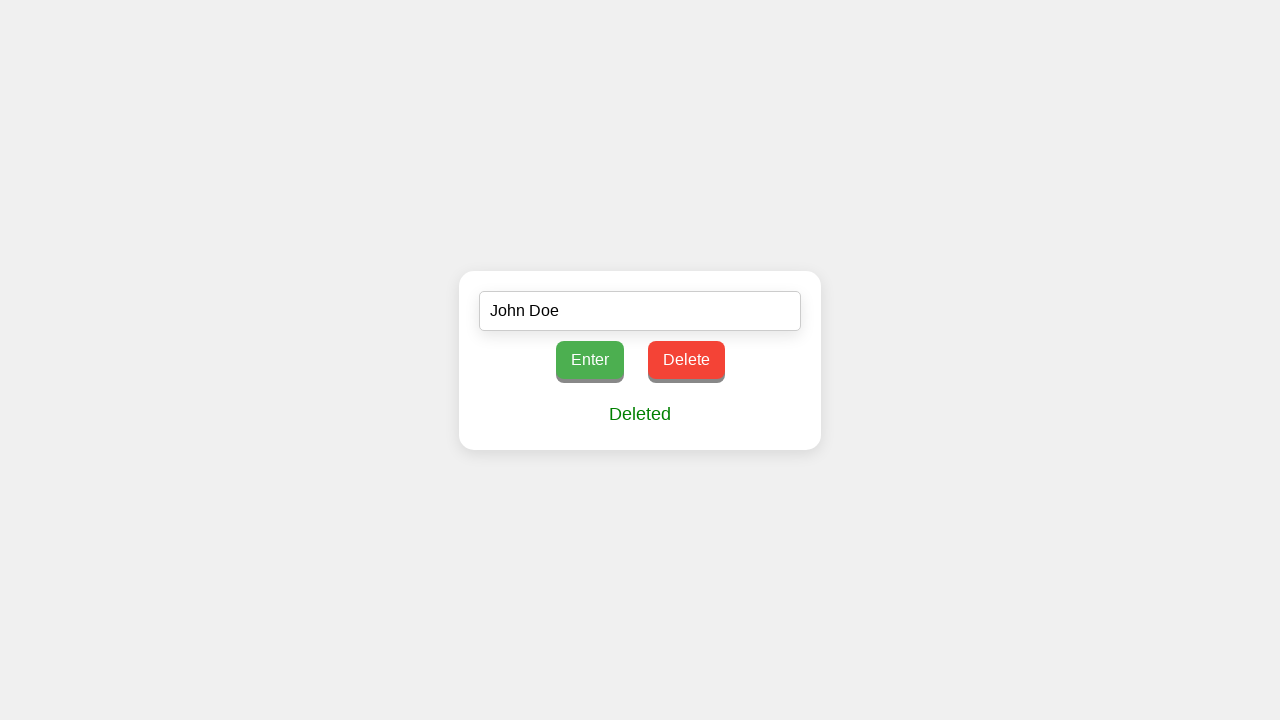

Assertion passed: 'Deleted' message confirmed
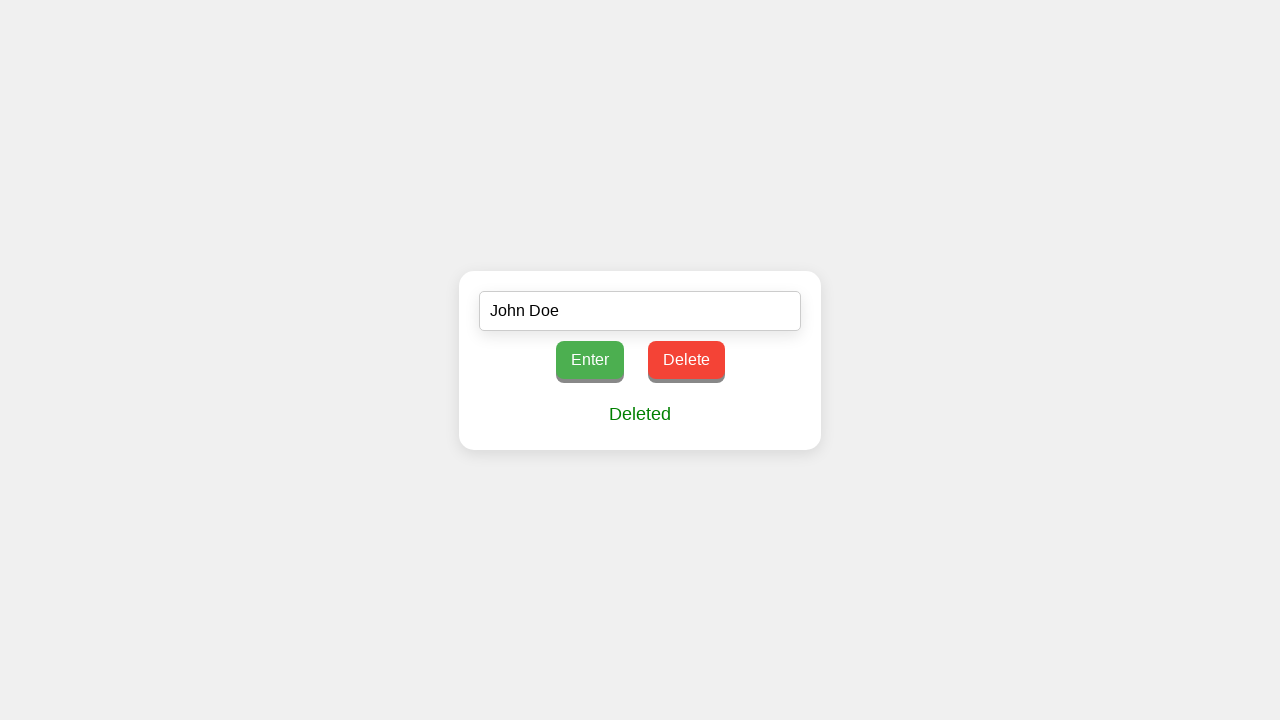

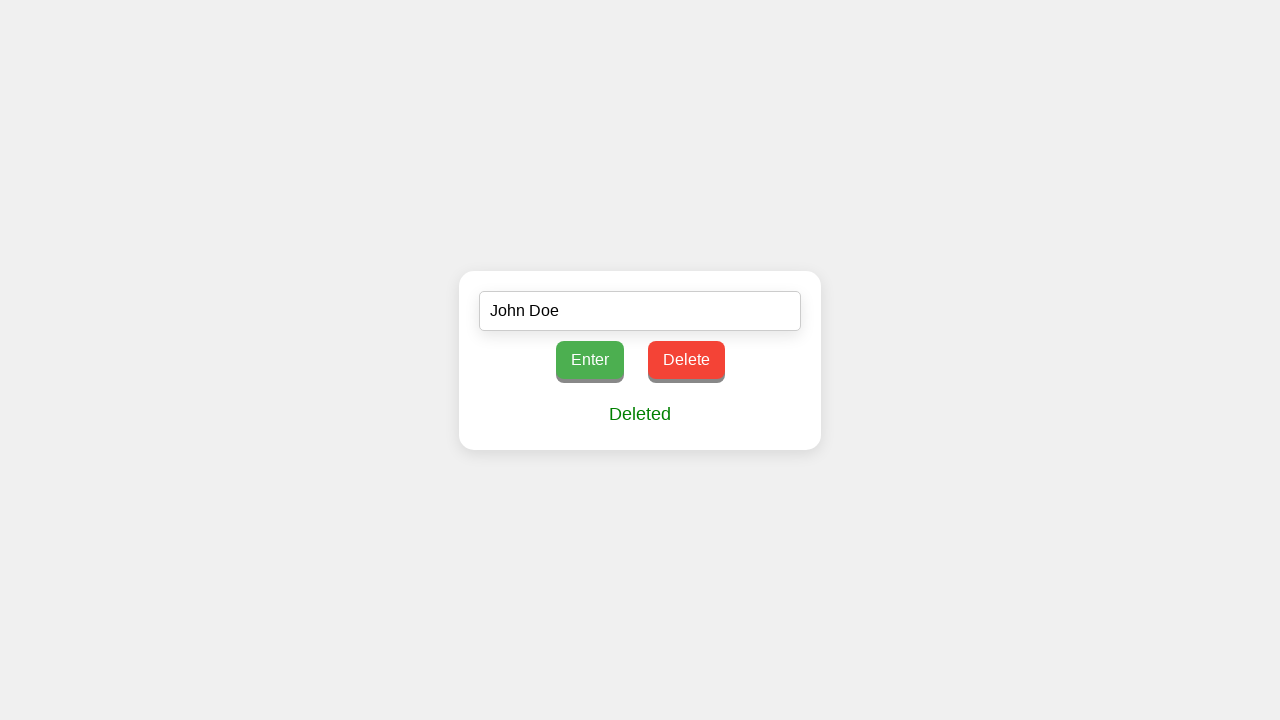